Tests navigation to the "Architecture" page via the sidebar by first expanding the "Installation" section and then clicking on the "Architecture" submenu item.

Starting URL: https://qatools.ru/docs/

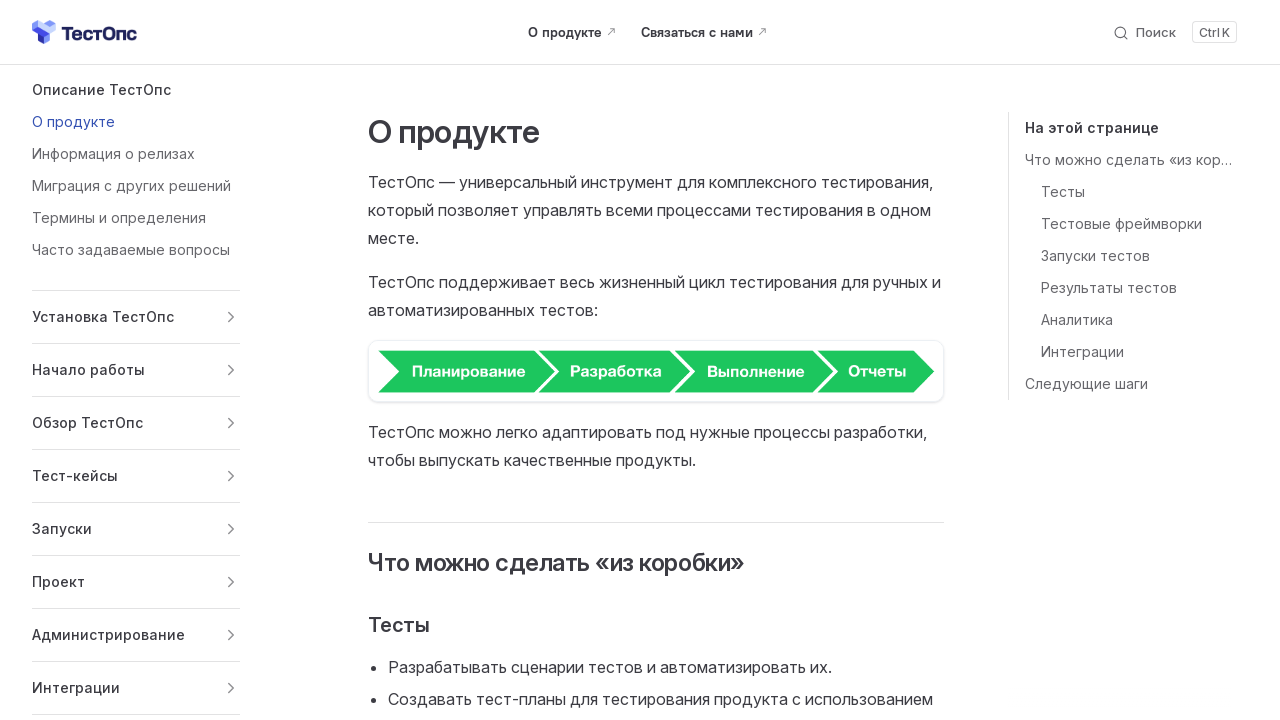

Clicked on 'Установка ТестОпс' to expand the Installation section in sidebar at (124, 317) on text=Установка ТестОпс
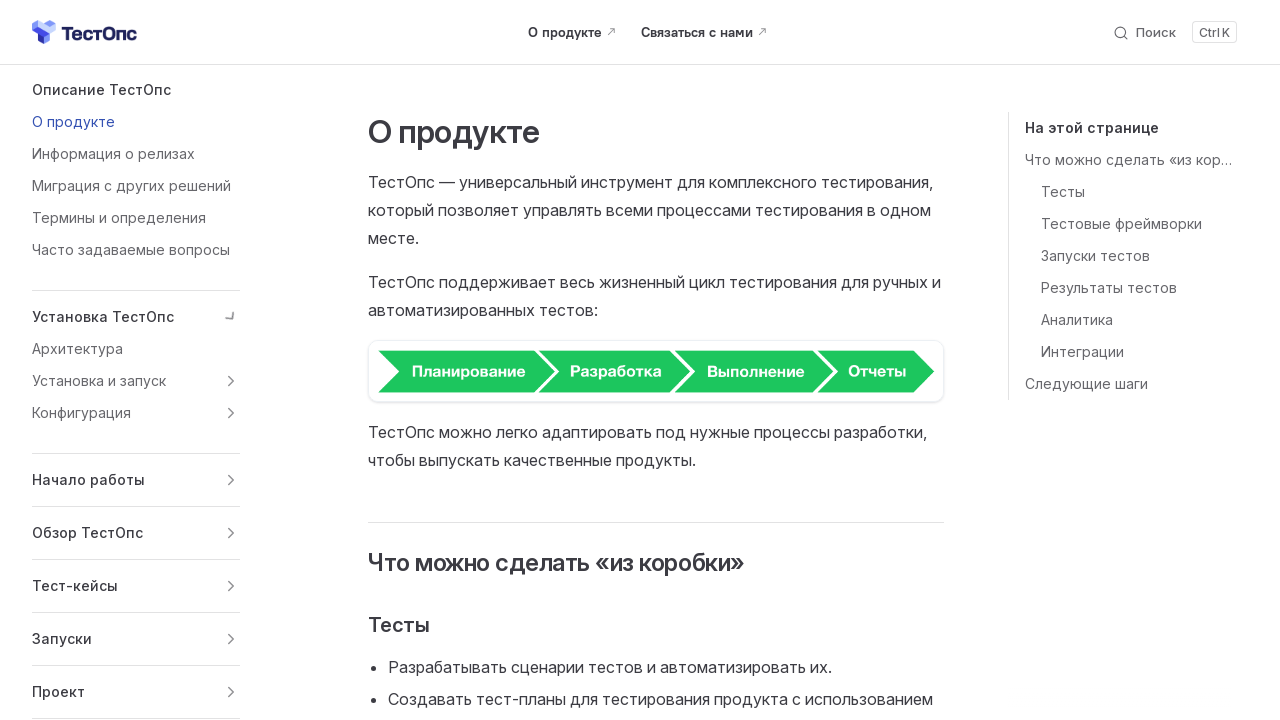

Clicked on 'Архитектура' submenu item at (136, 349) on text=Архитектура
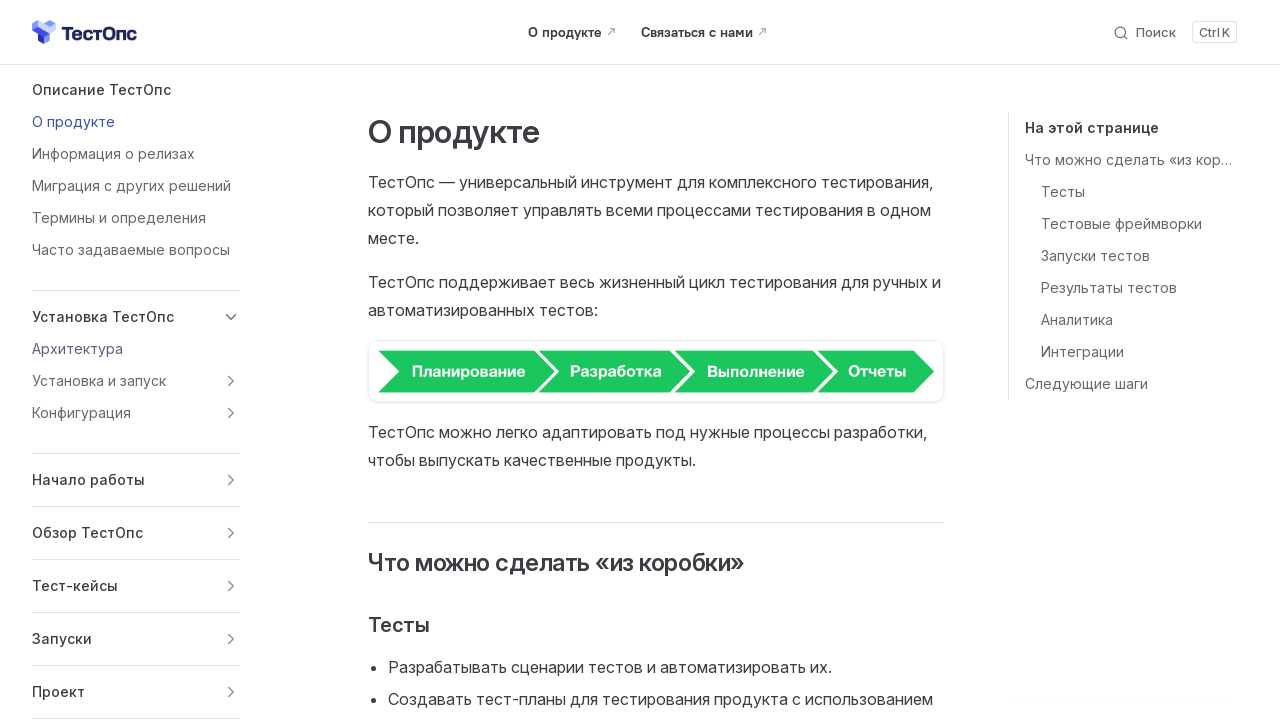

Navigation to Architecture page completed
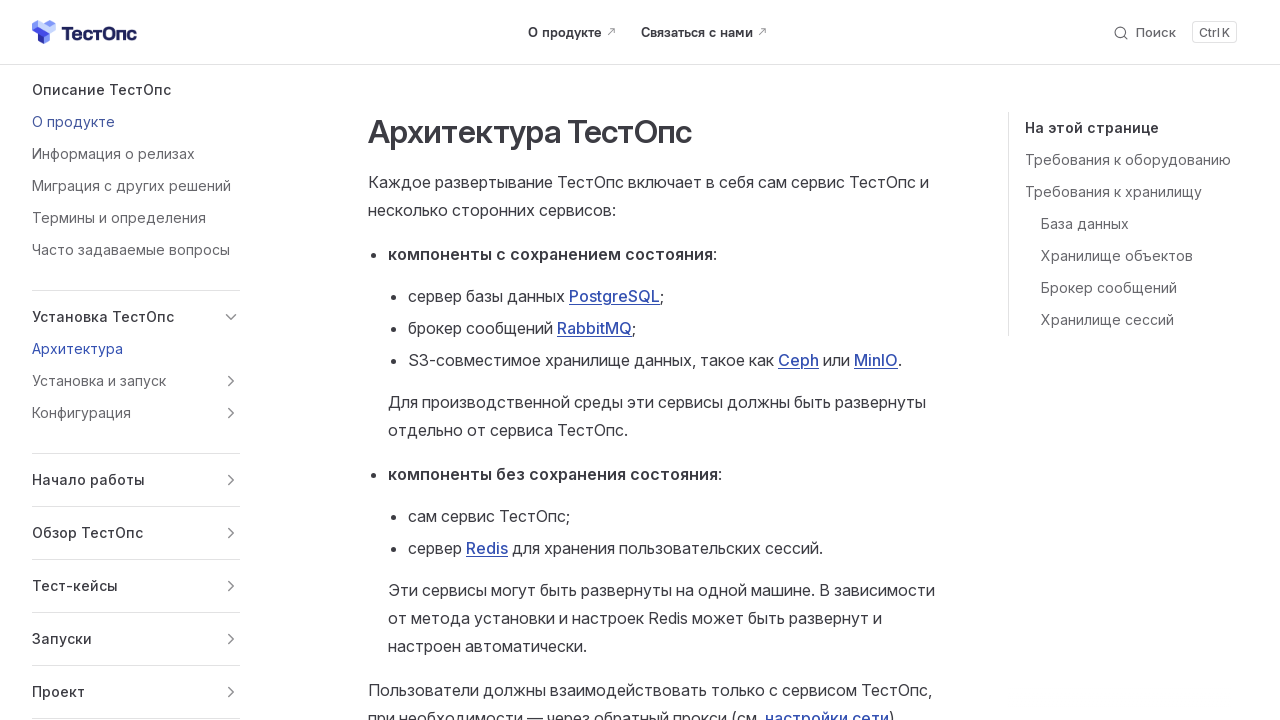

H1 heading on Architecture page is present
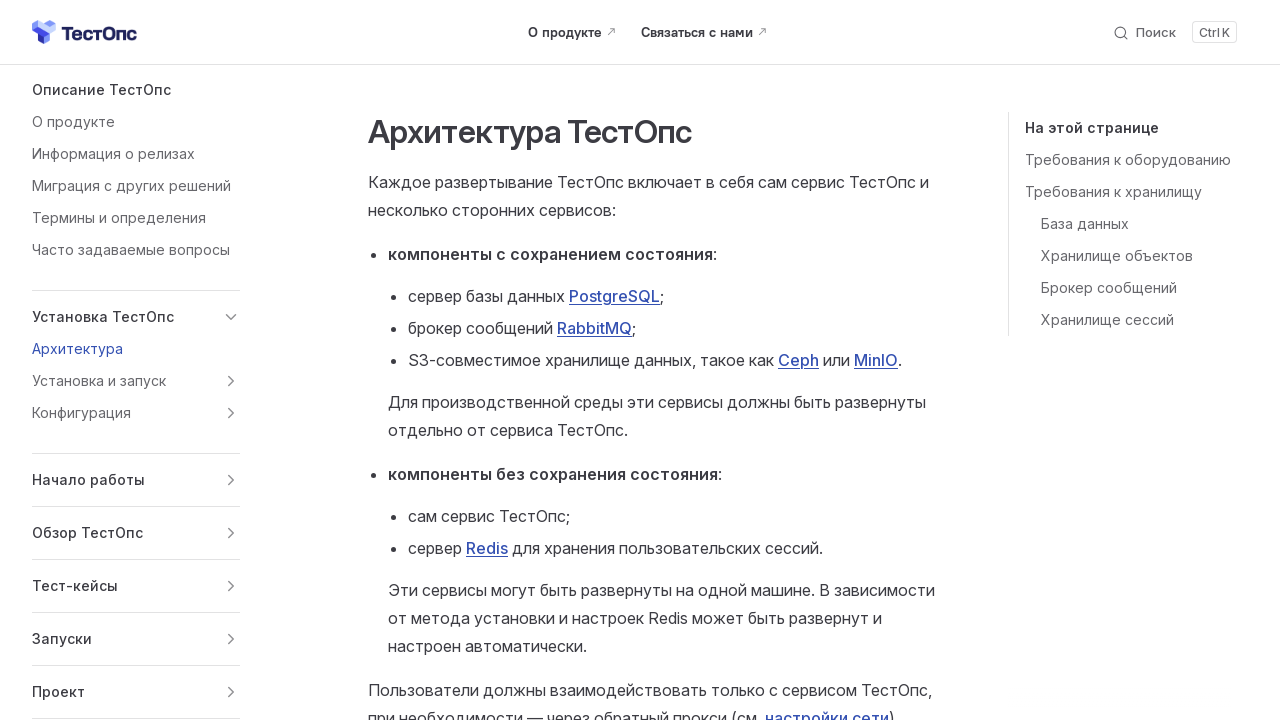

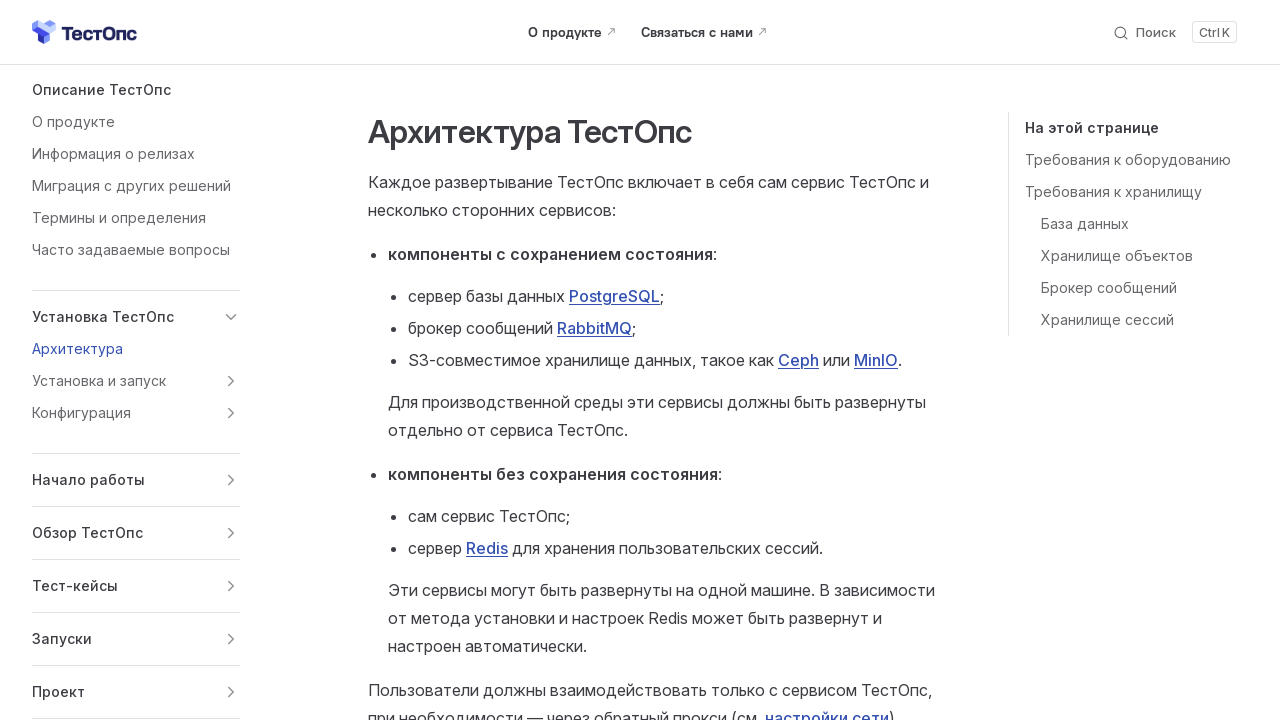